Tests drag and drop functionality by dragging an element onto a drop zone and verifying the text changes to "Dropped!"

Starting URL: https://demoqa.com/droppable

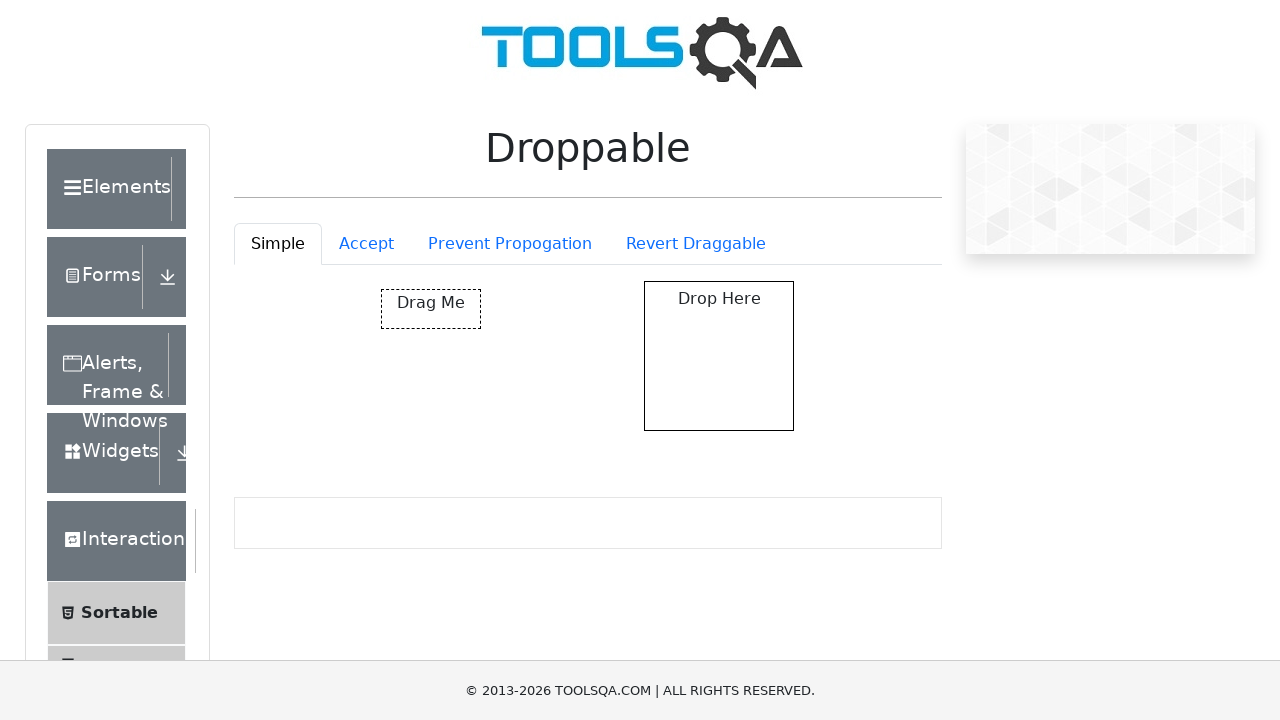

Located draggable element with ID 'draggable'
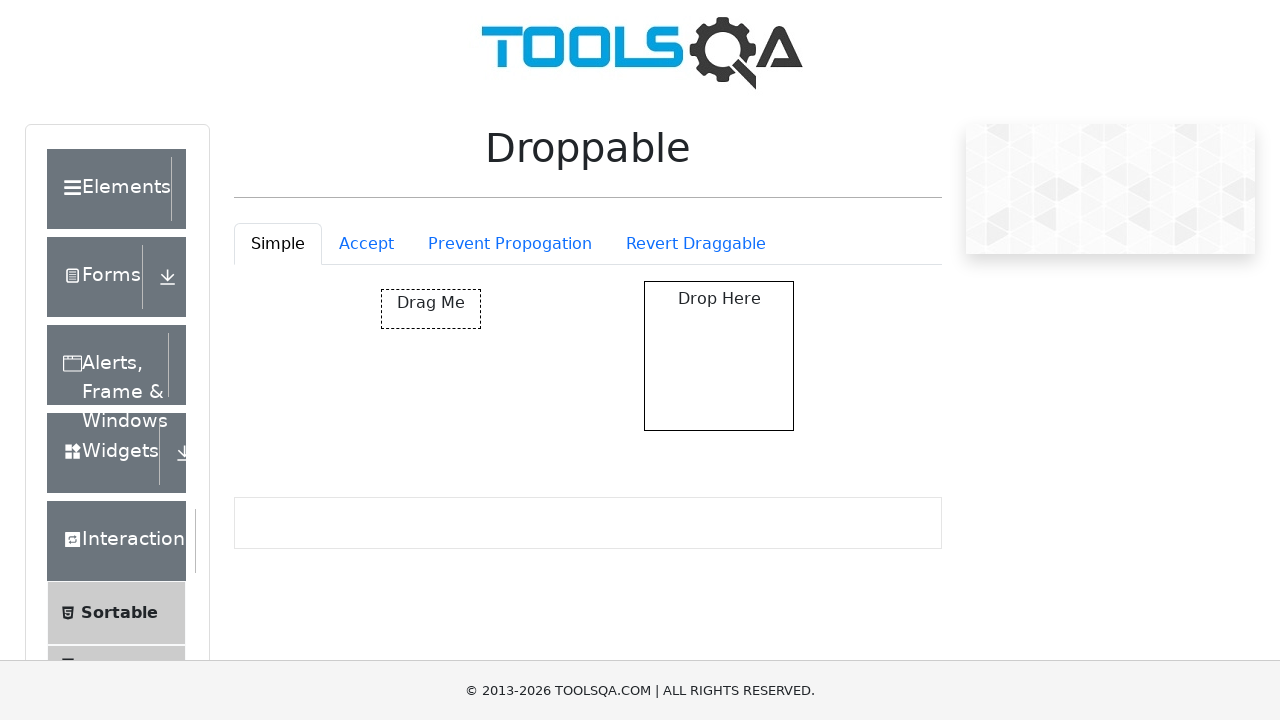

Located drop target element with ID 'droppable'
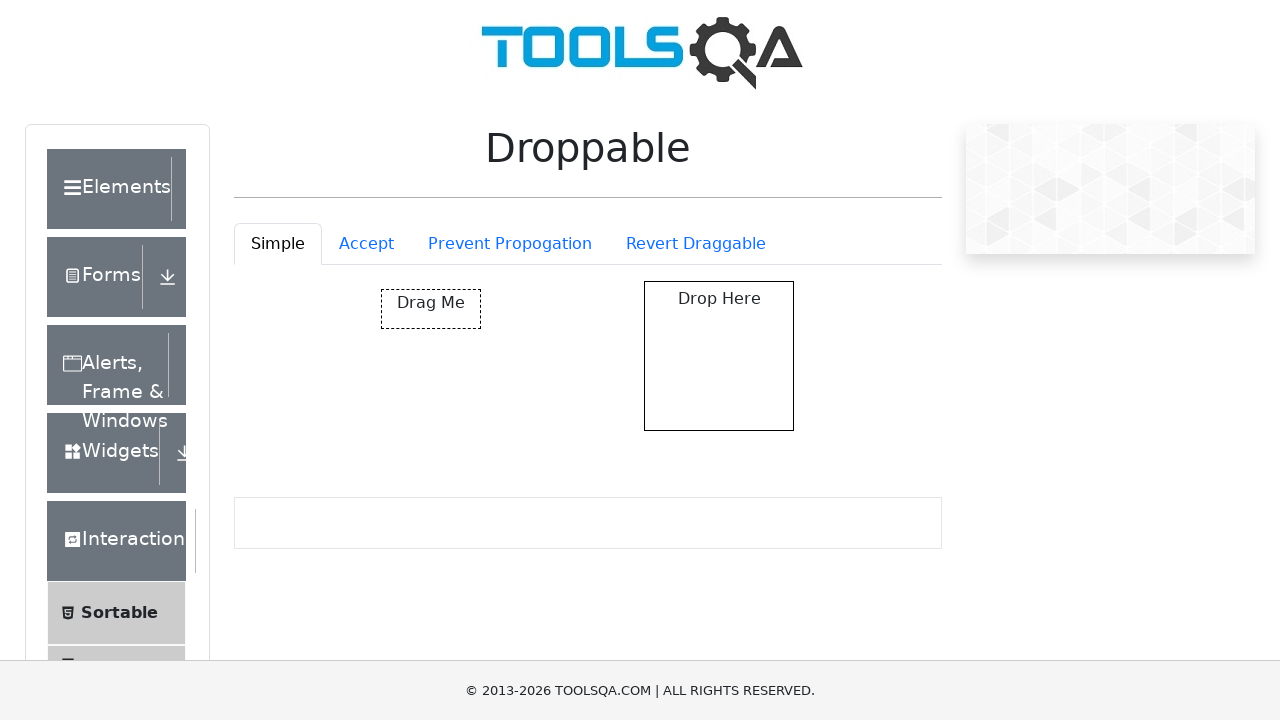

Dragged element onto drop target at (719, 356)
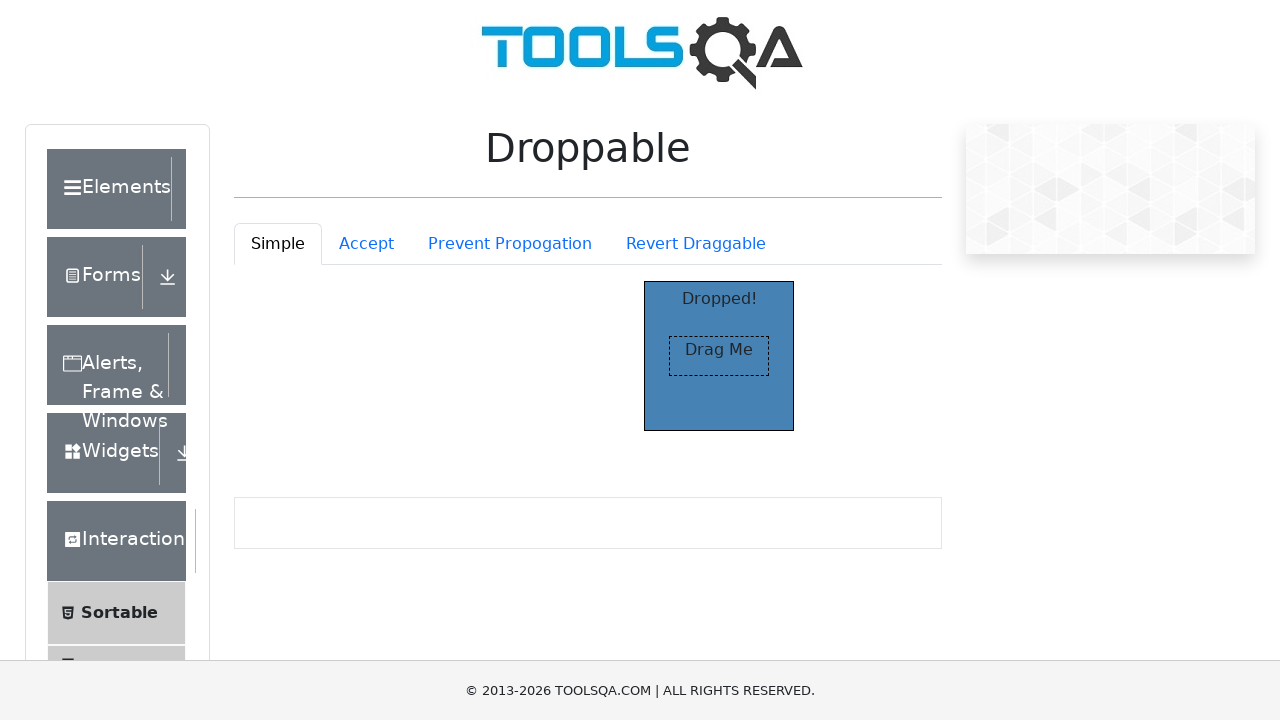

Verified 'Dropped!' text appeared after drop action
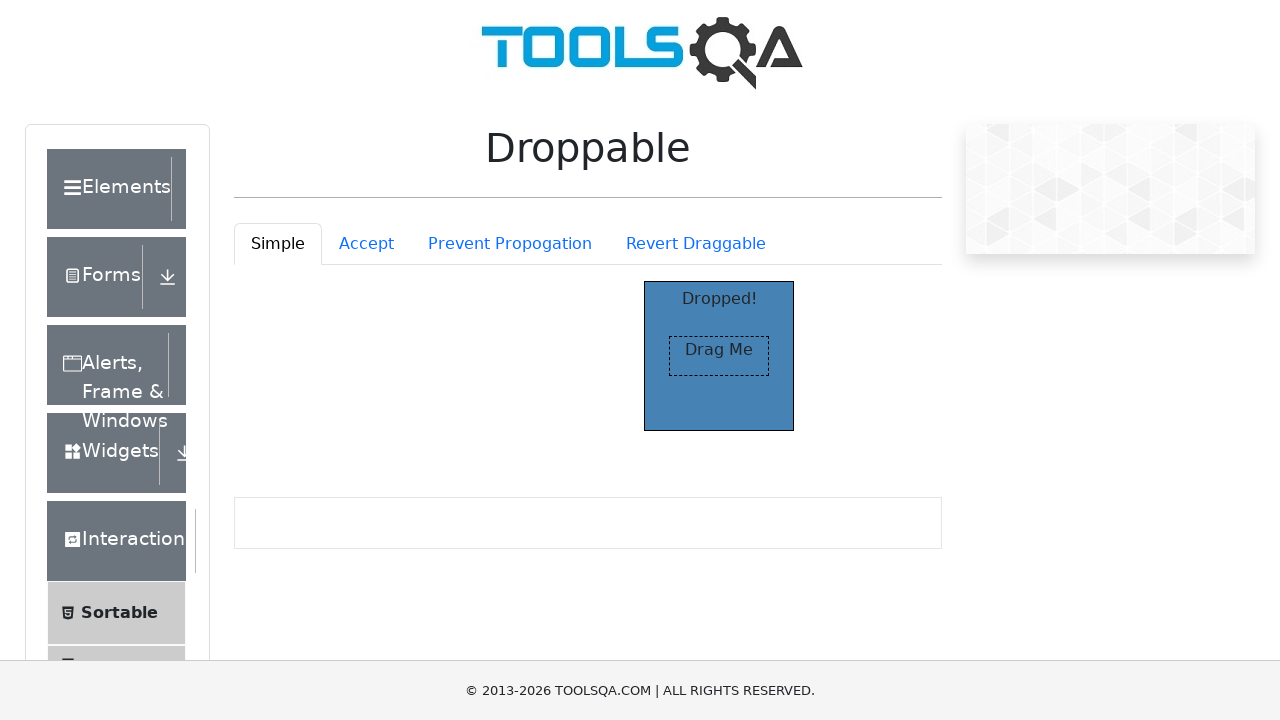

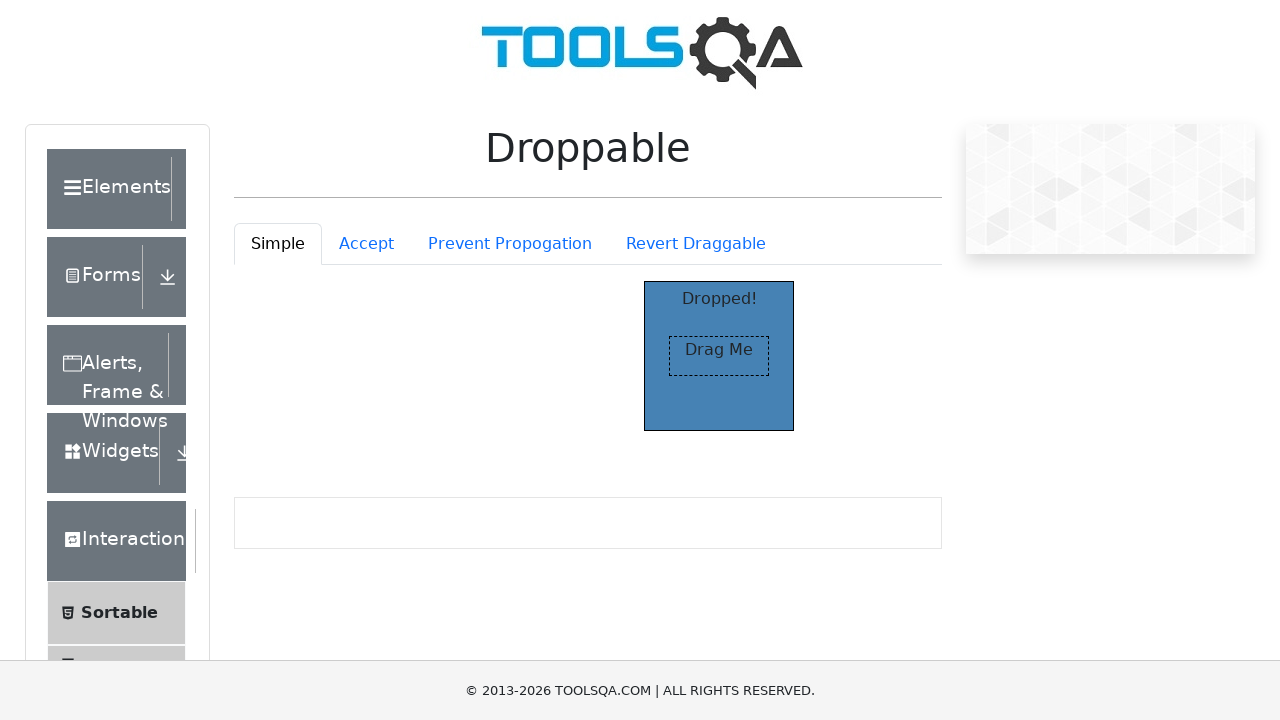